Tests browser navigation functionality by navigating between two websites, using back/forward navigation, and refreshing the page

Starting URL: https://www.clickbank.com/

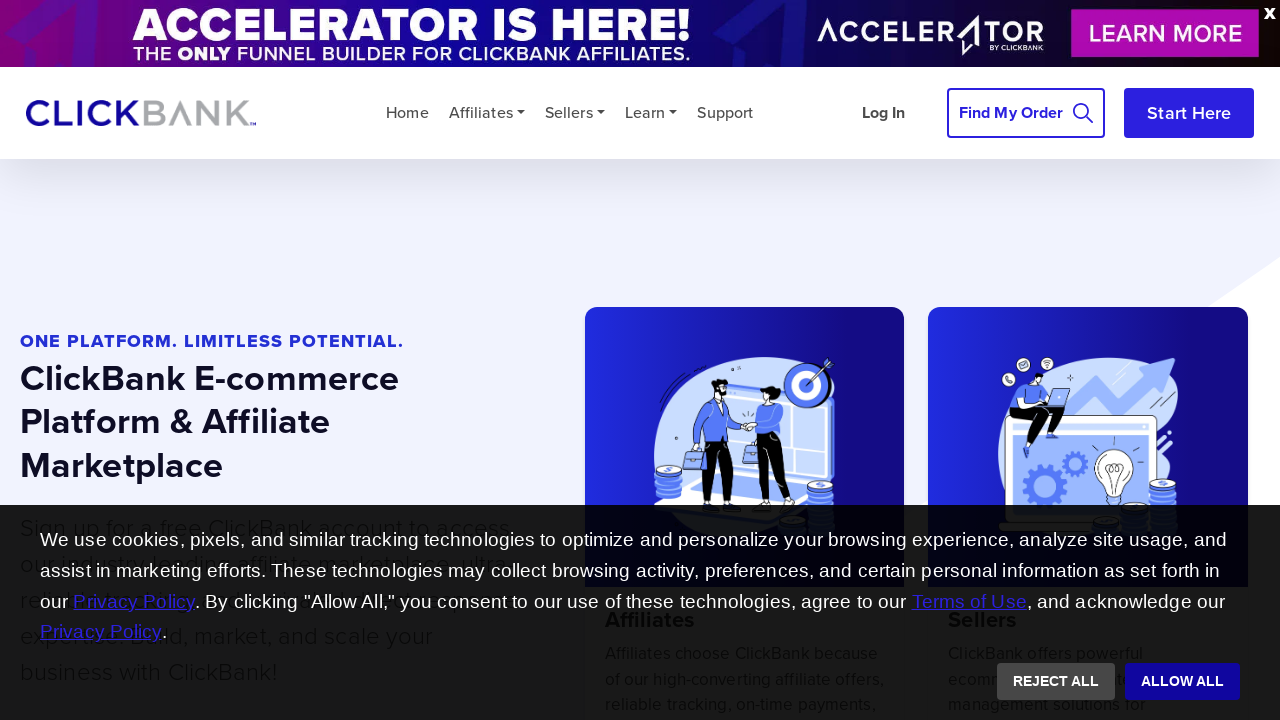

Retrieved page title from ClickBank
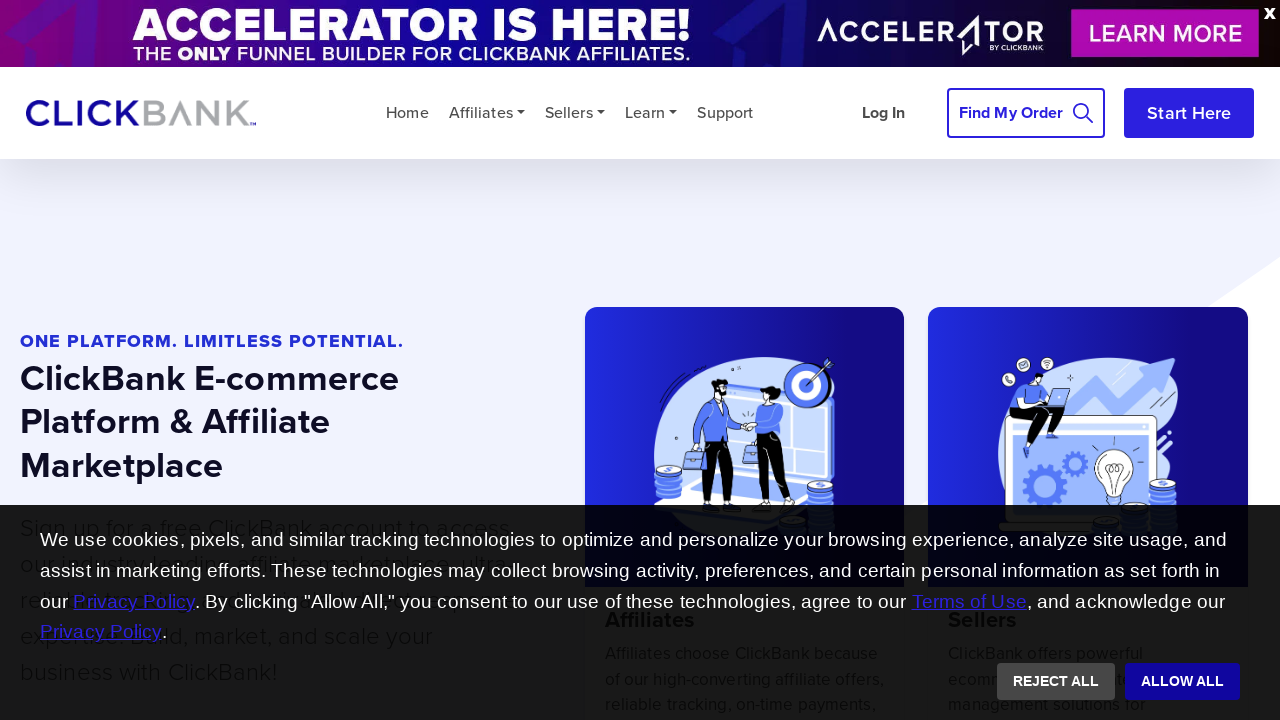

Verified page title
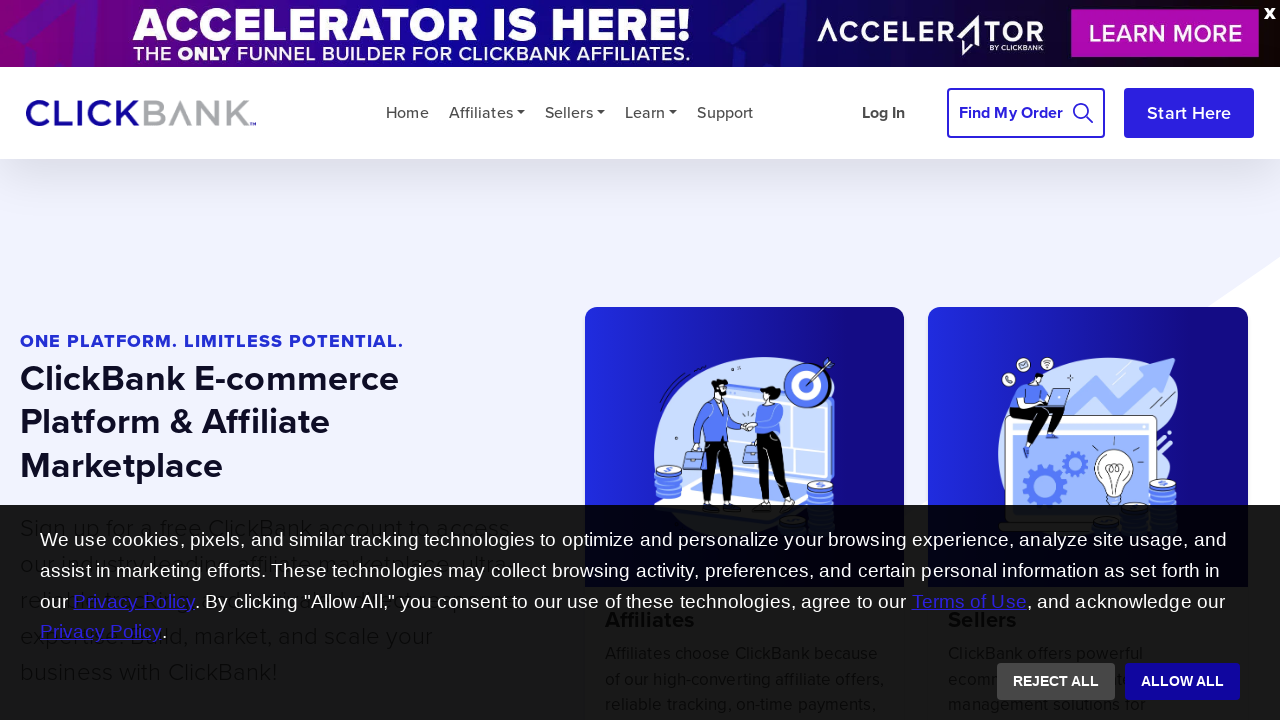

Navigated to Selenium website
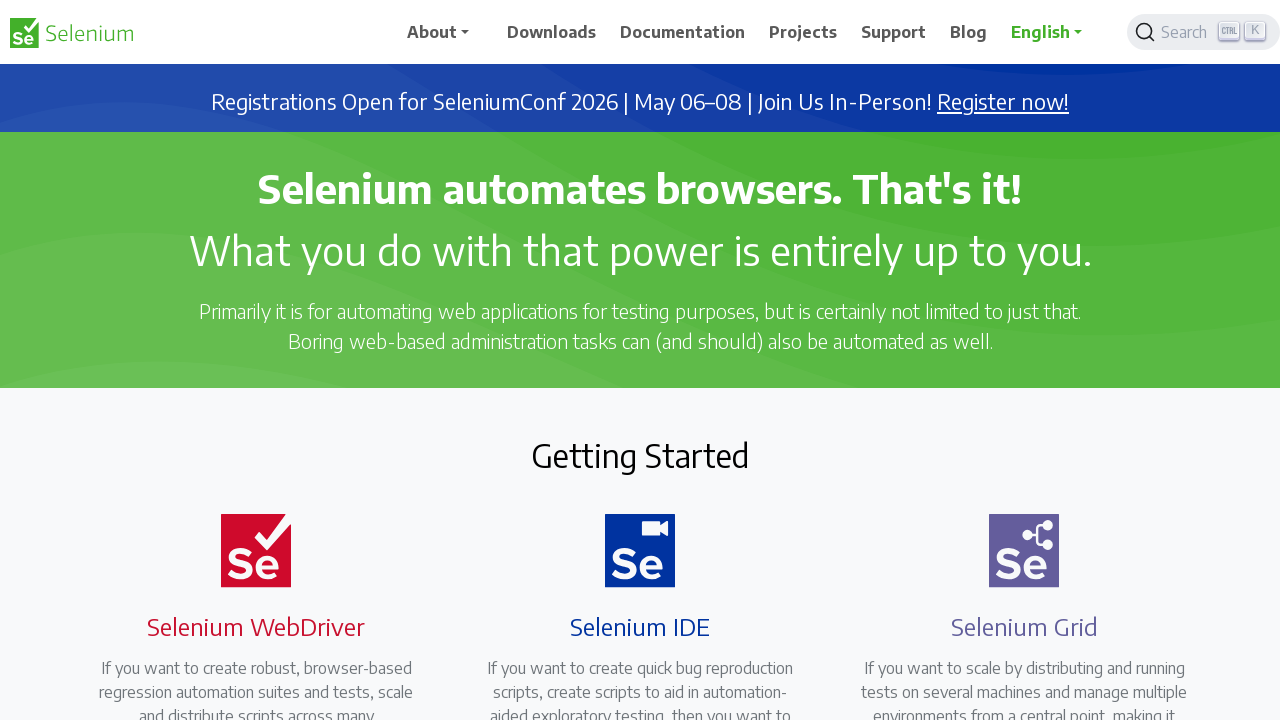

Navigated back to ClickBank
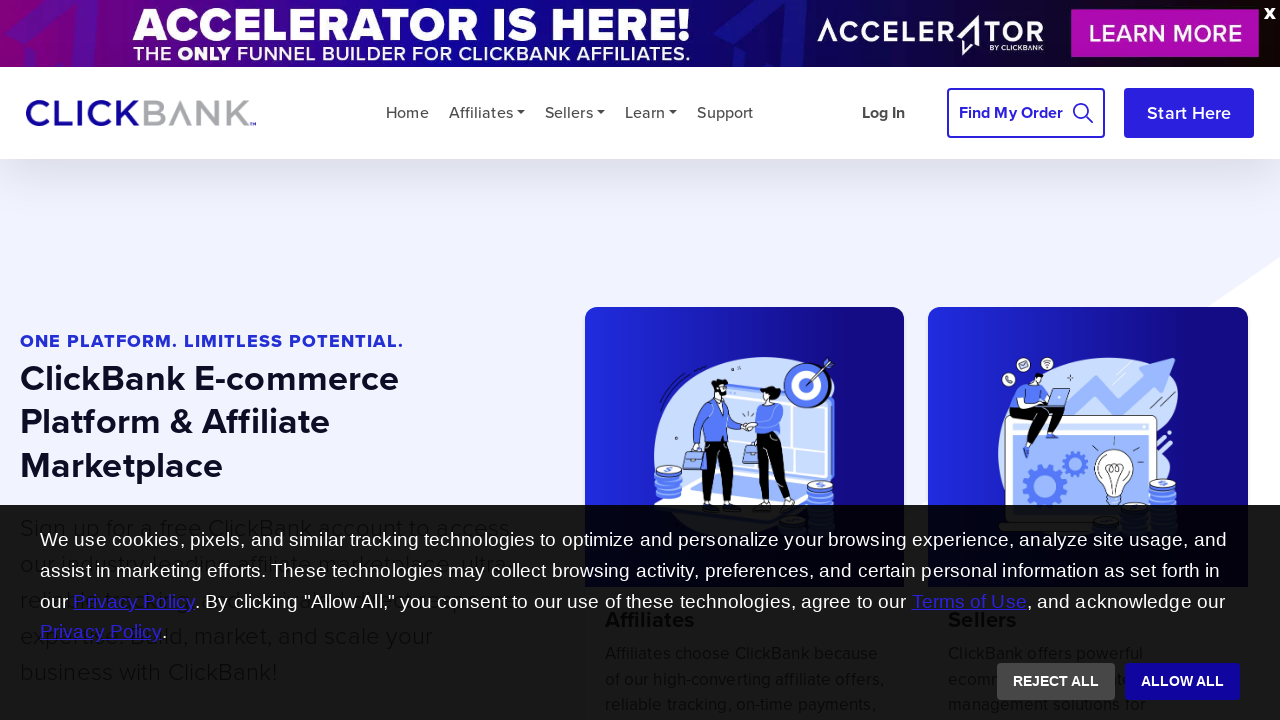

Navigated forward to Selenium website
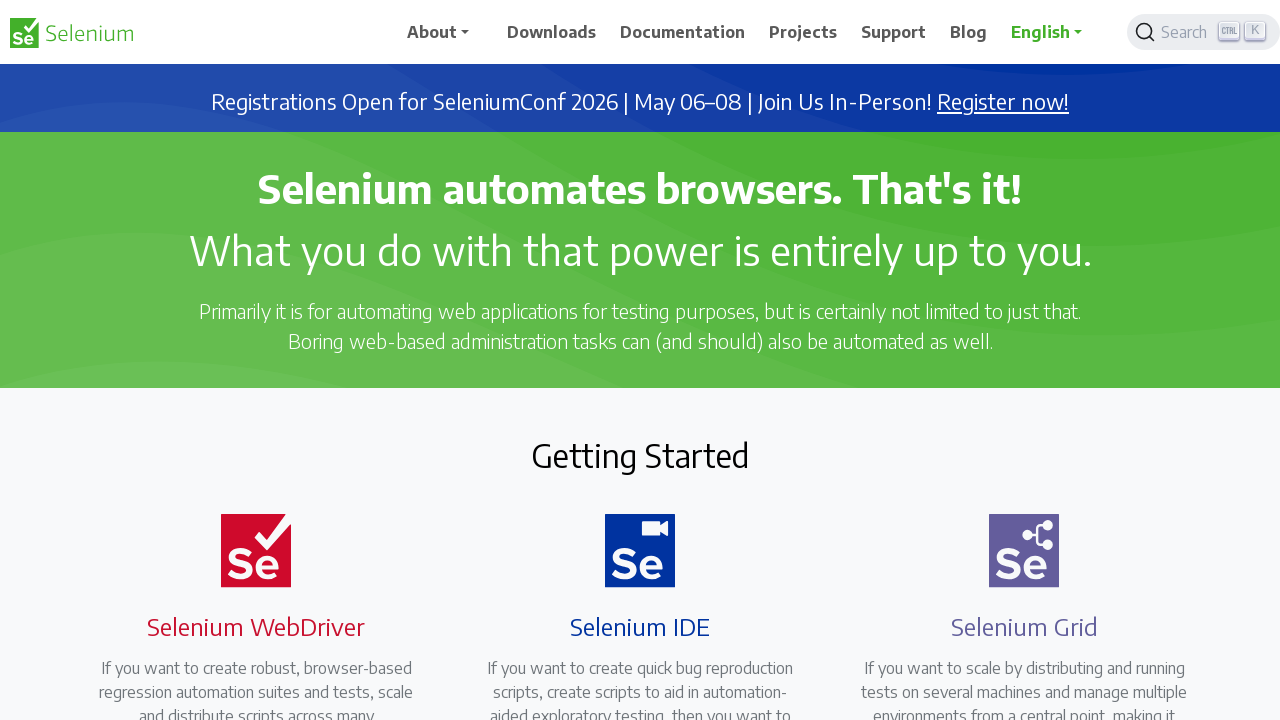

Refreshed the current page
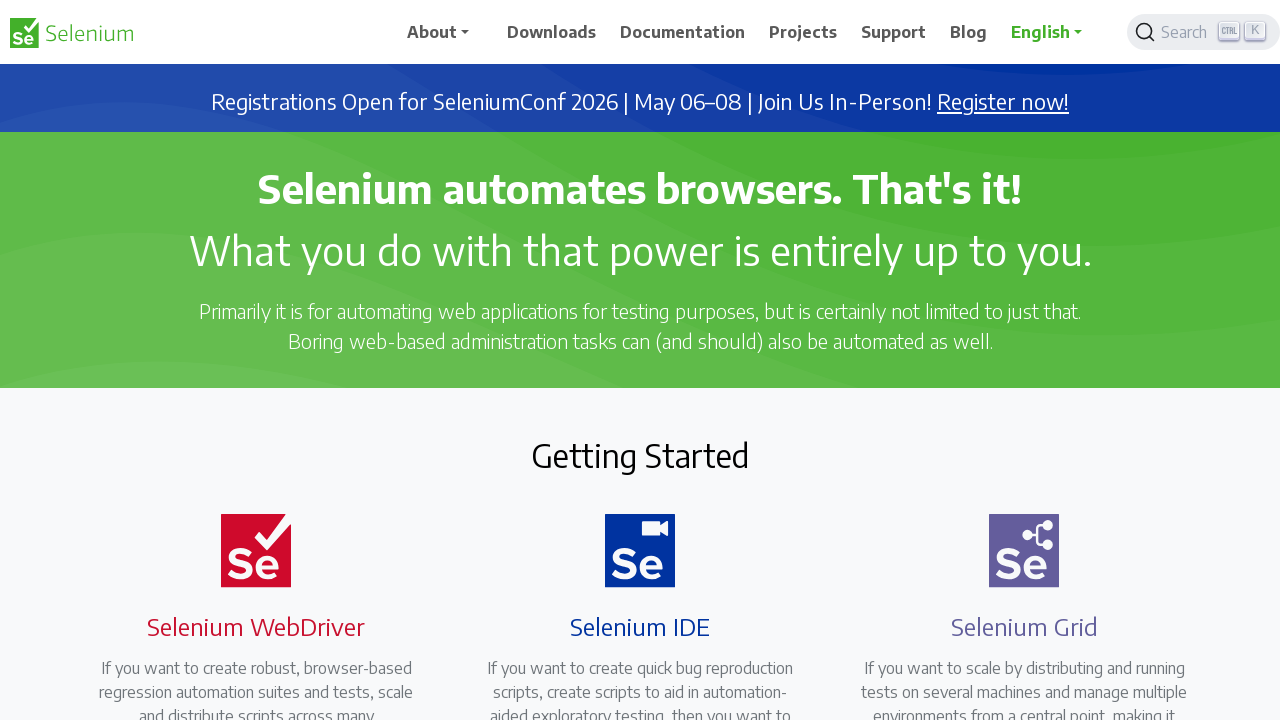

Retrieved current URL: https://www.selenium.dev/
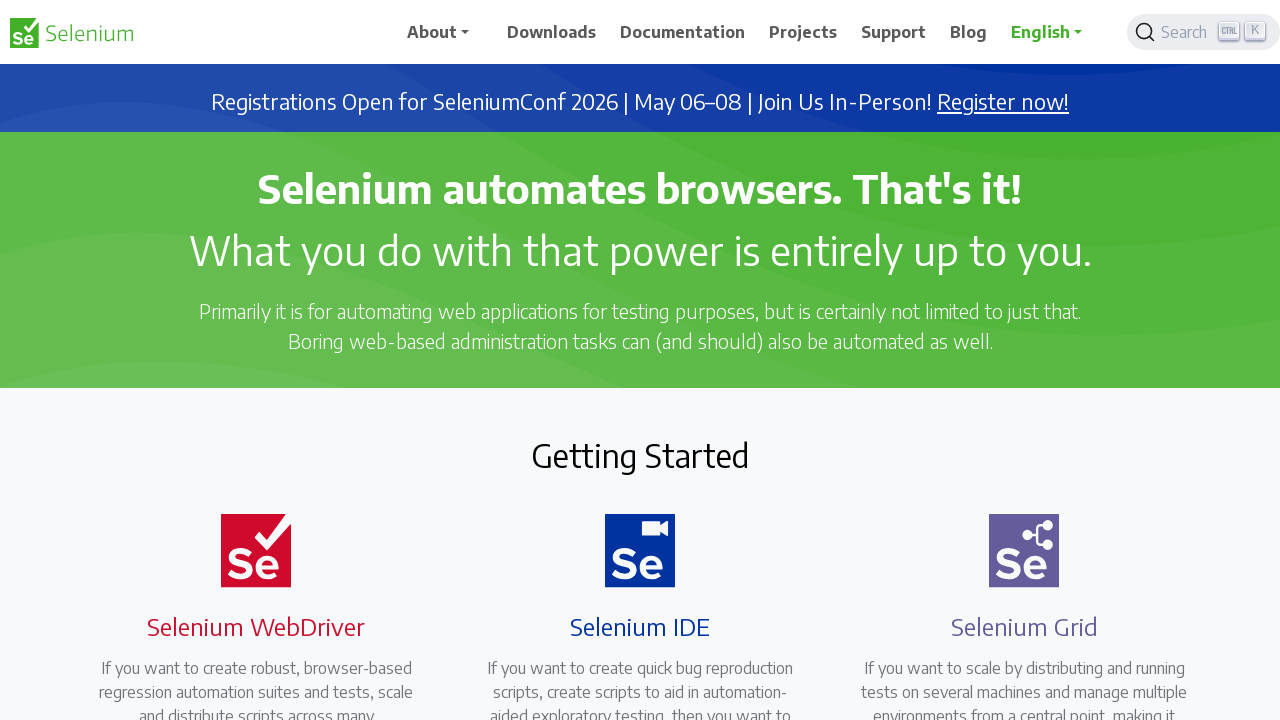

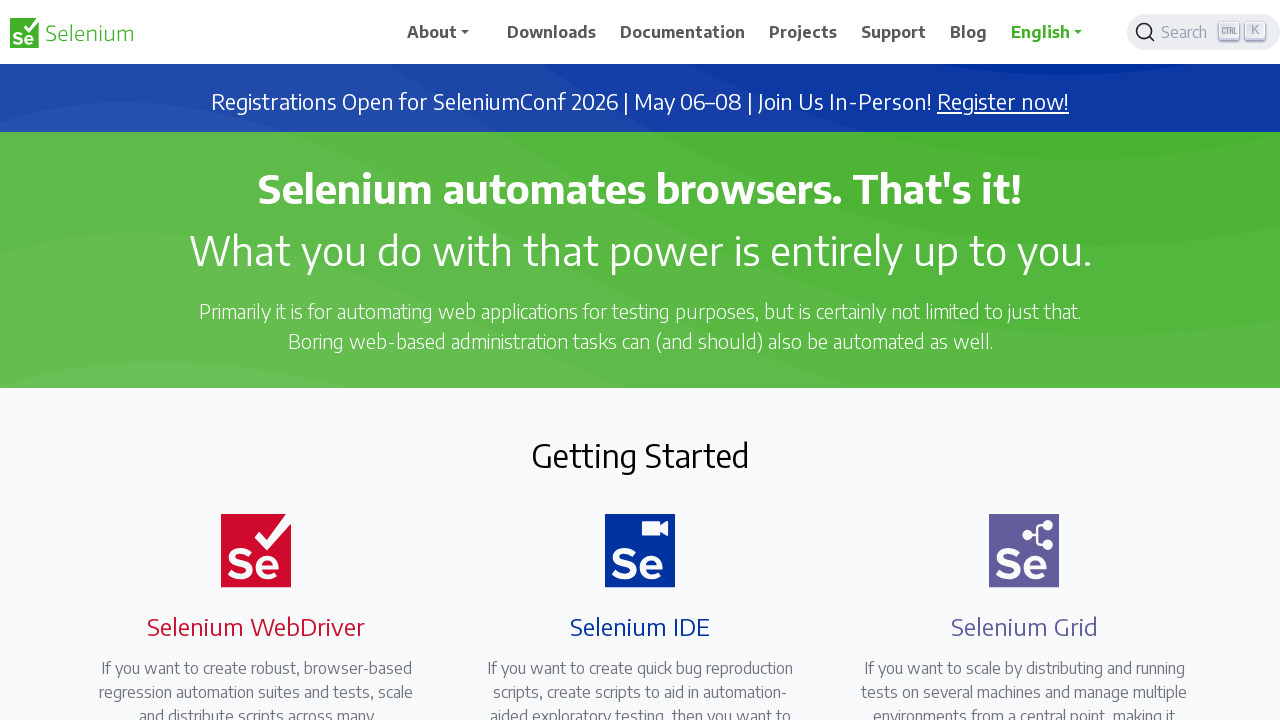